Tests scrolling functionality on a practice automation page by scrolling the main window and a fixed table, then verifies that values in a table sum correctly

Starting URL: https://rahulshettyacademy.com/AutomationPractice

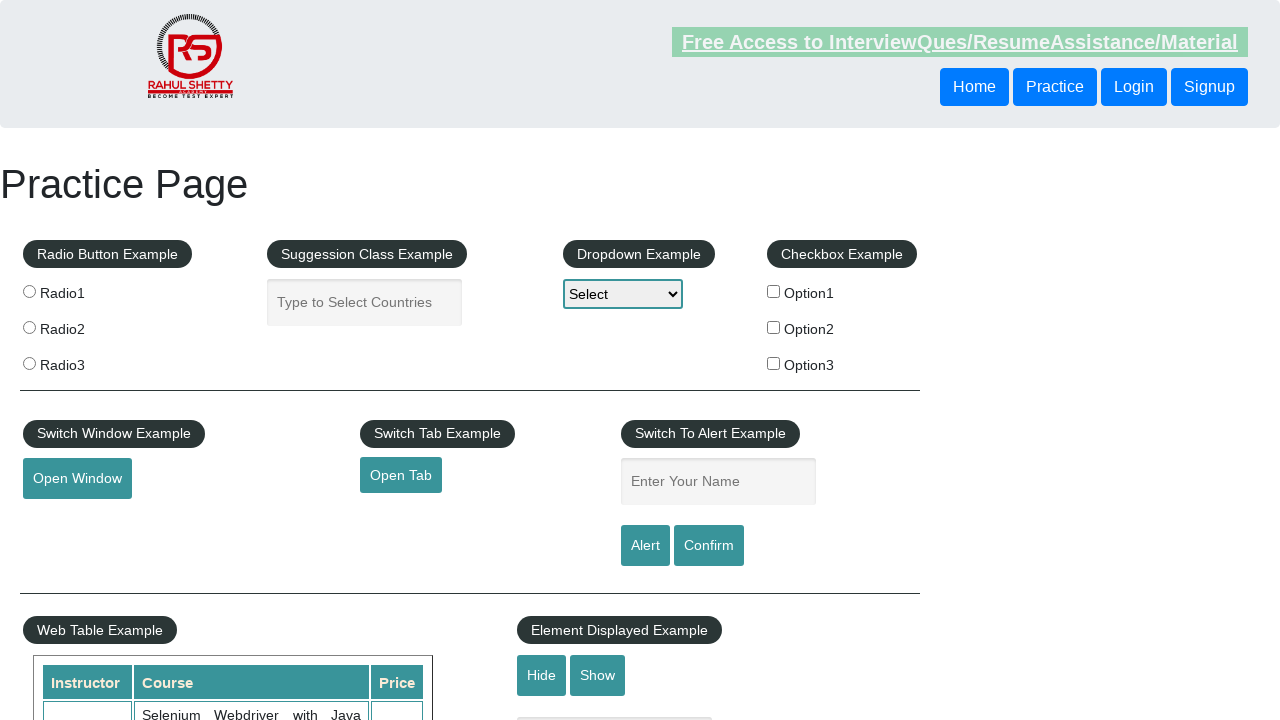

Scrolled main window down by 600 pixels
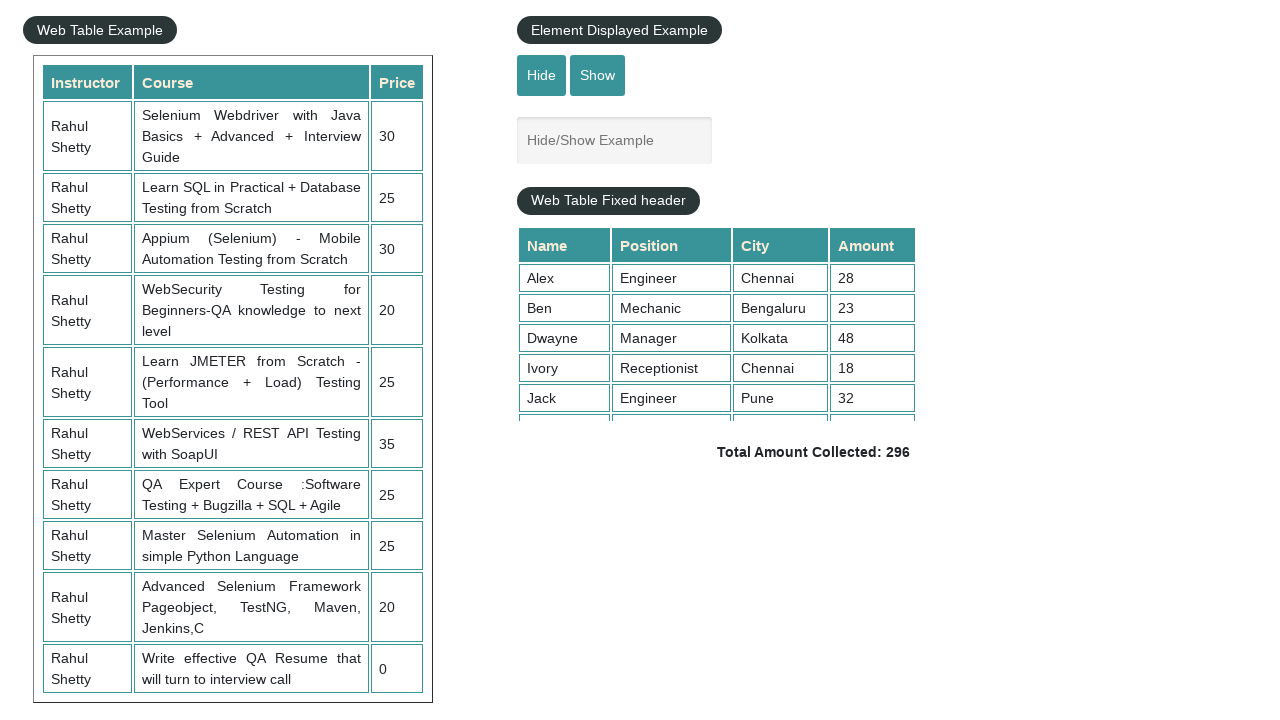

Waited 3 seconds for table to be visible
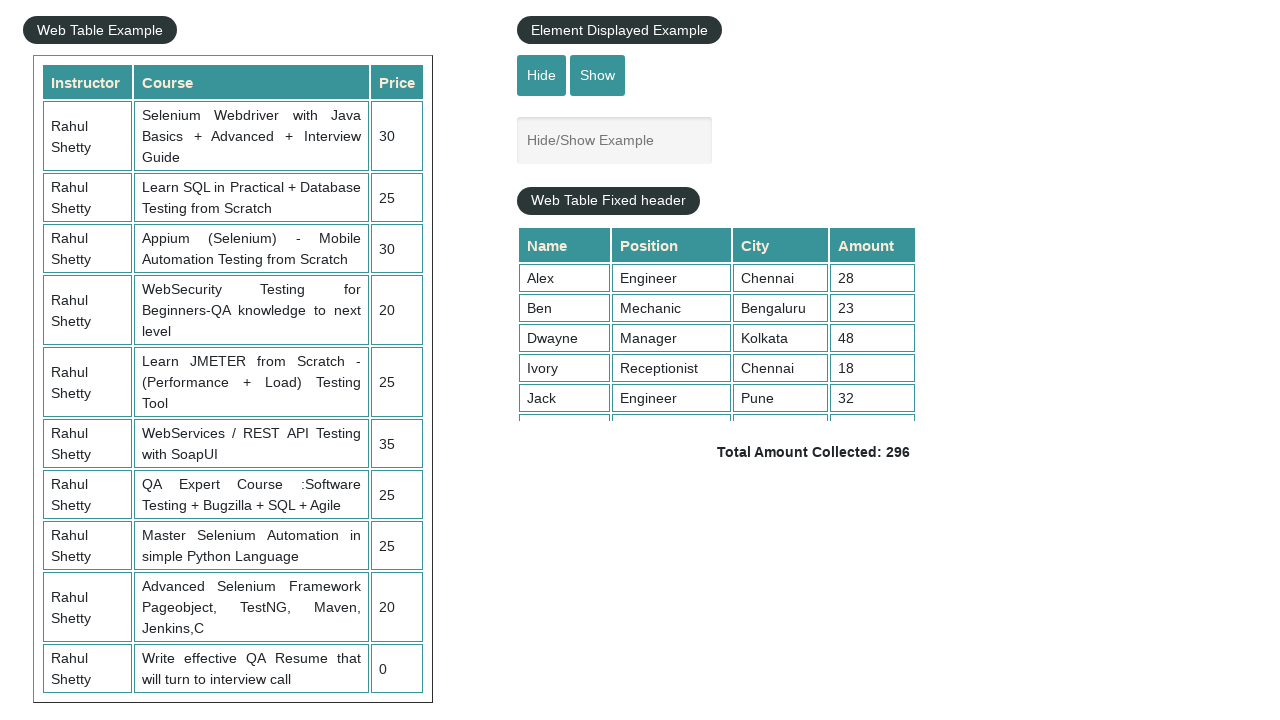

Scrolled within fixed table header to top position 5000
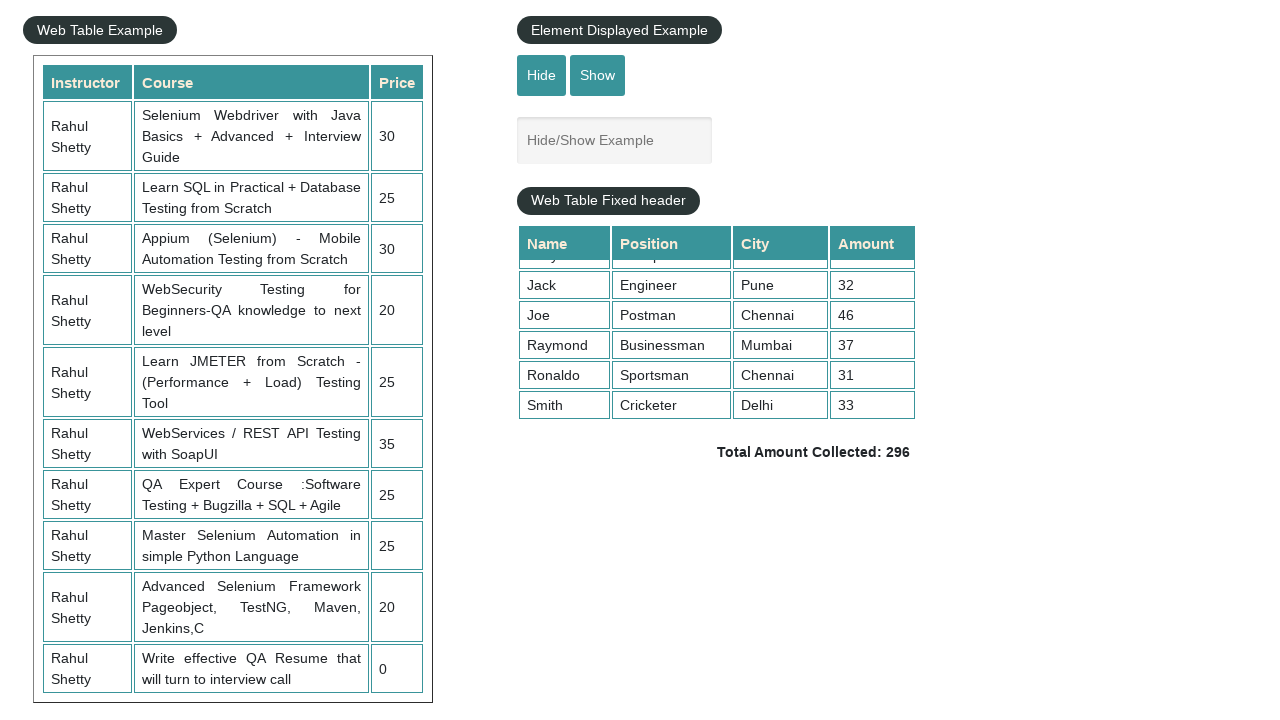

Retrieved all values from 4th column of table (9 values found)
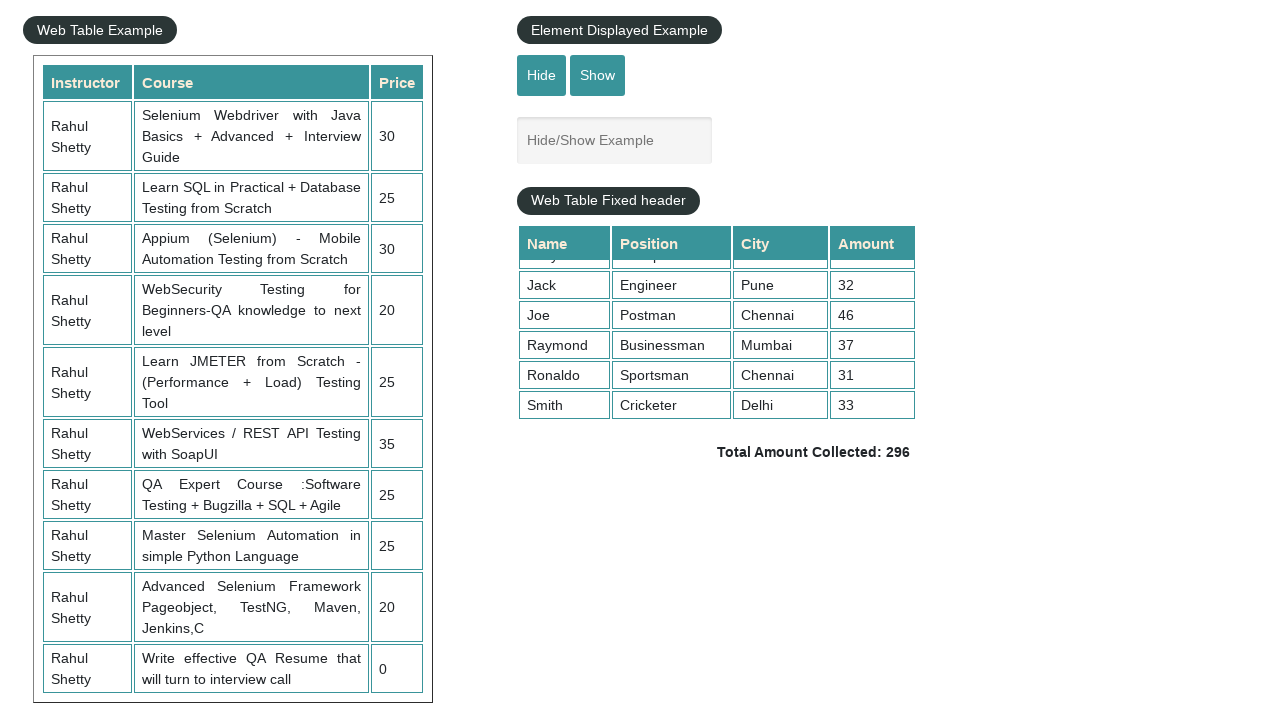

Calculated sum of column values: 296
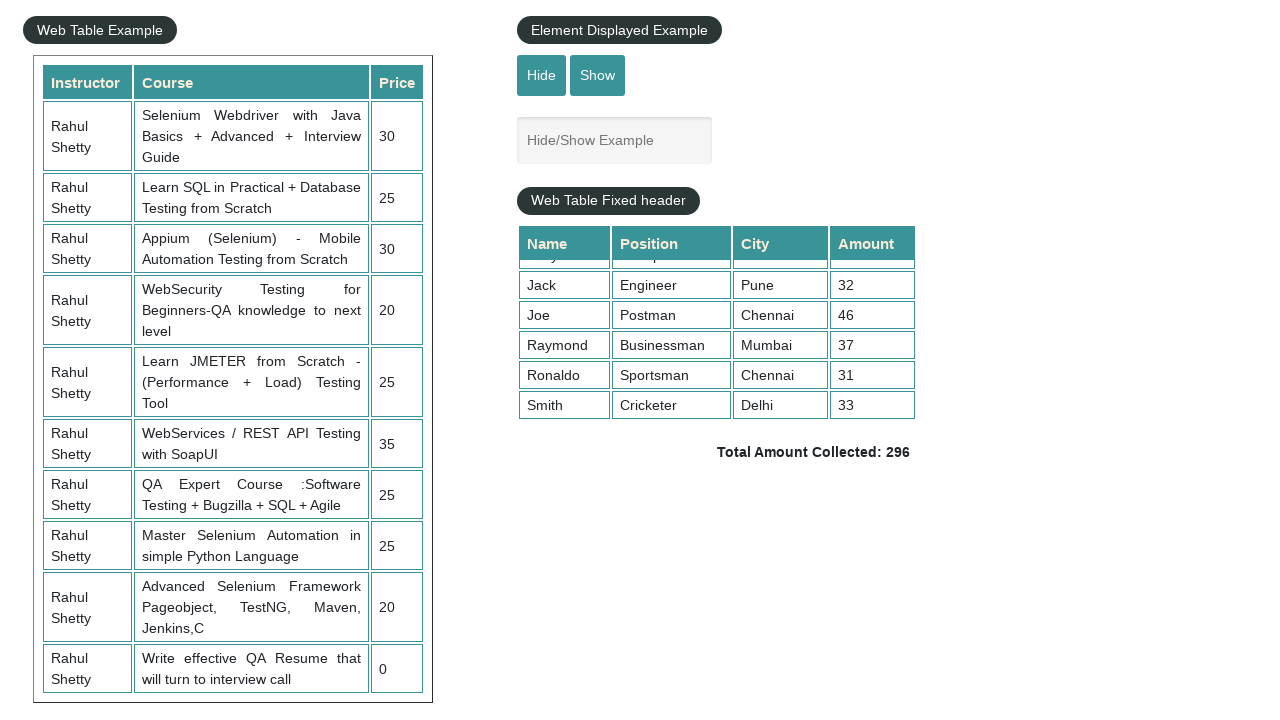

Retrieved displayed total amount: 296
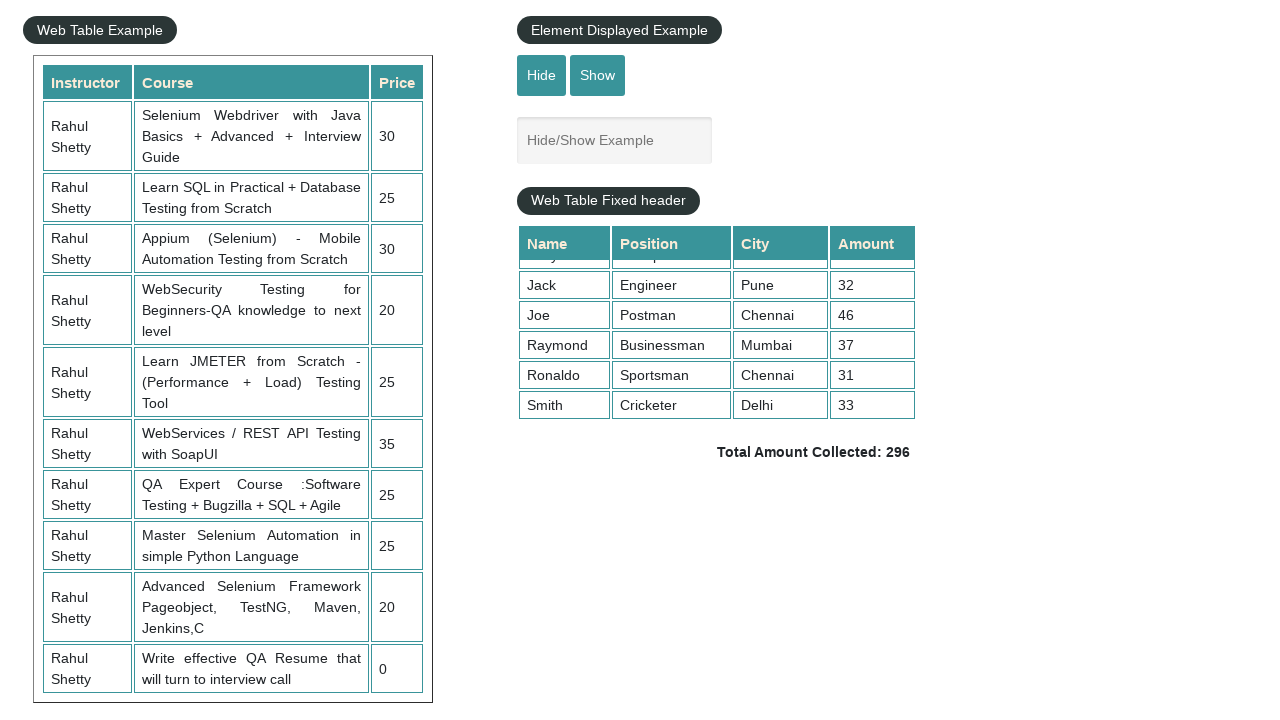

Verified that sum (296) matches displayed total (296)
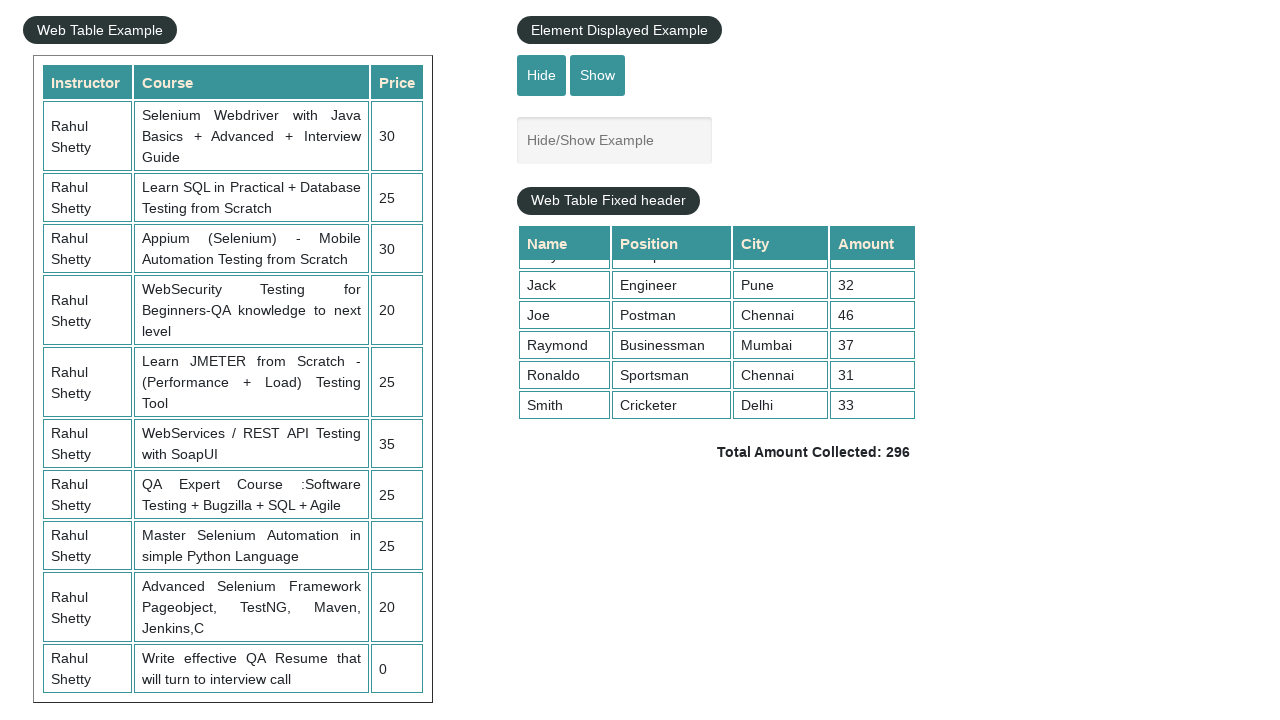

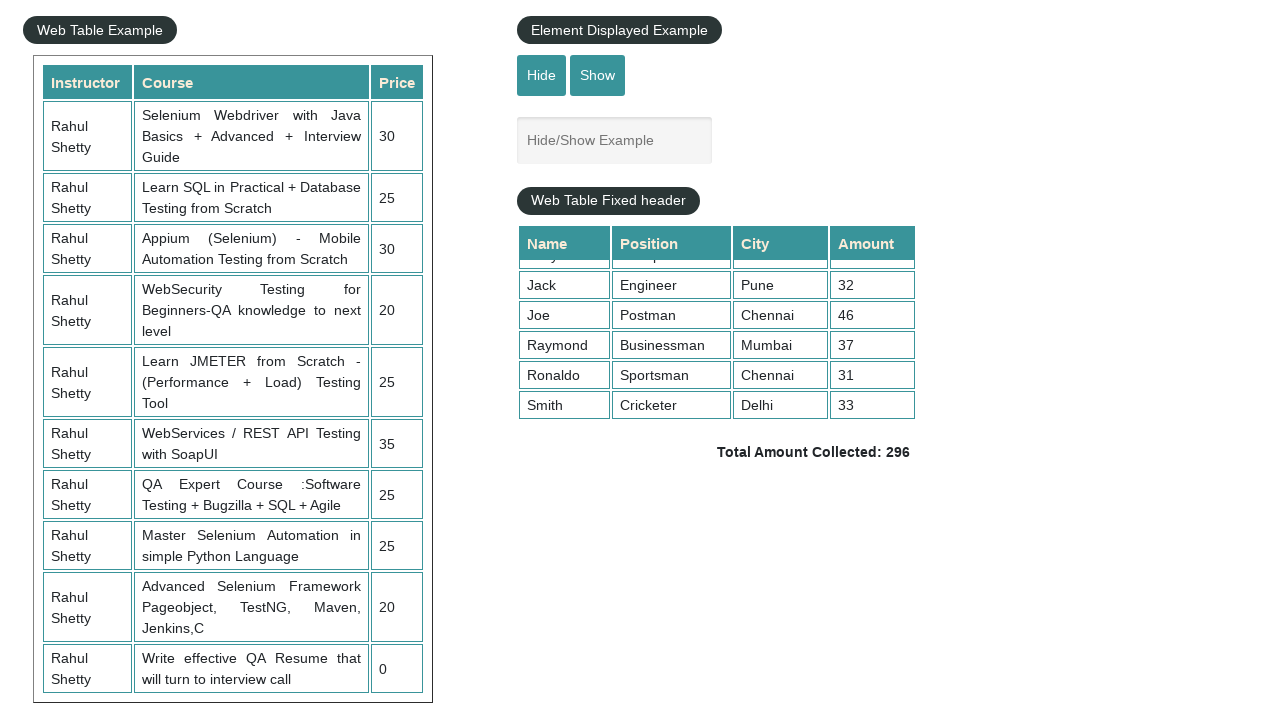